Tests vertical scrolling functionality on the Selenium website by scrolling down and up using JavaScript execution

Starting URL: https://www.selenium.dev/

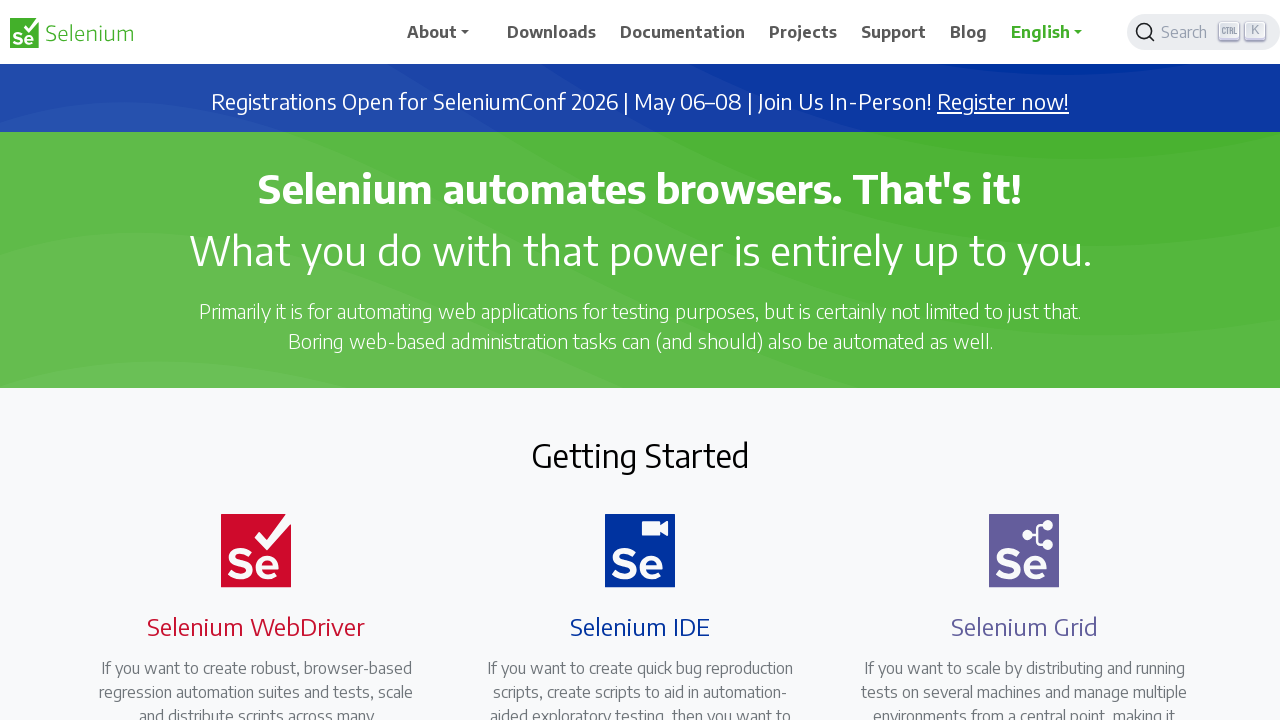

Navigated to Selenium website
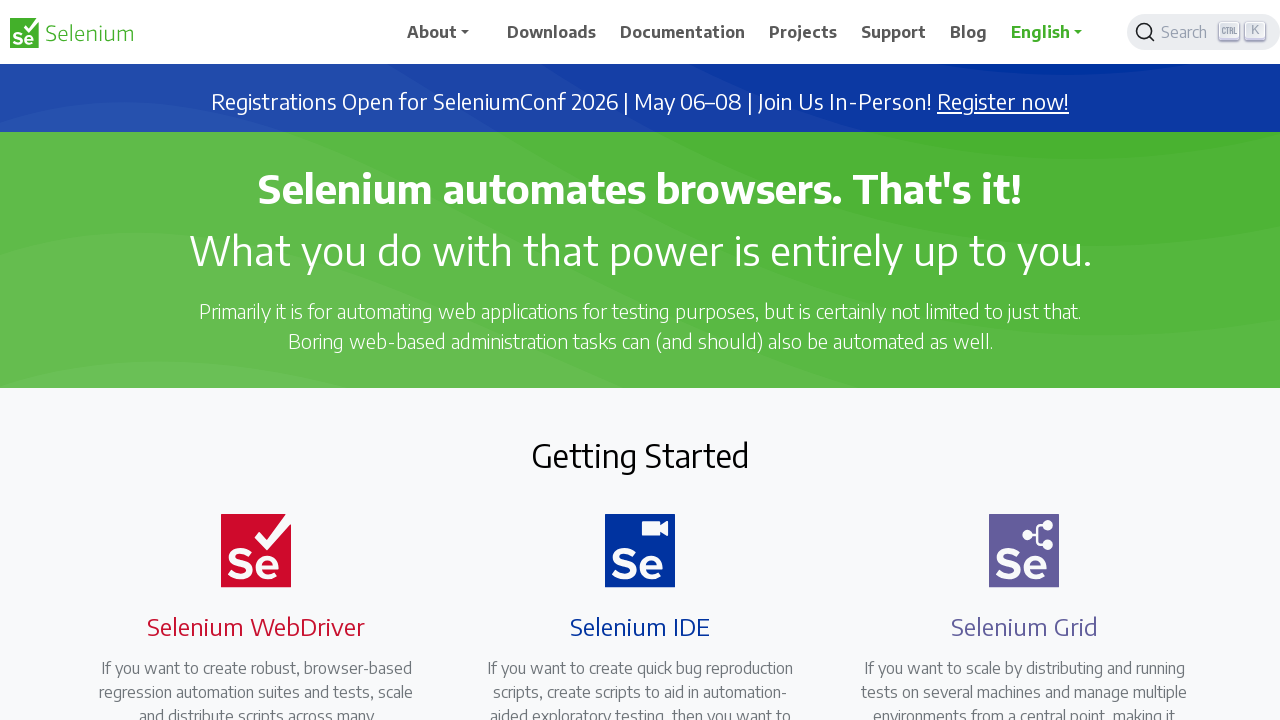

Scrolled down to 500 pixels from top
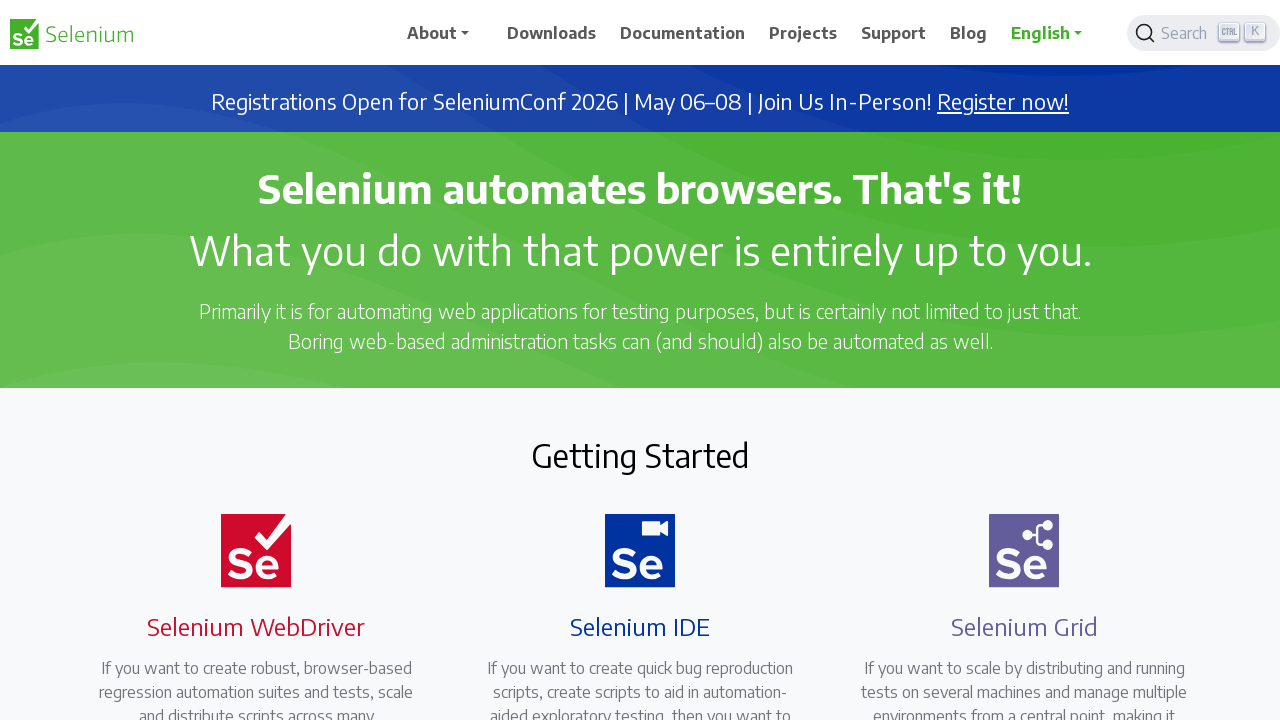

Scrolled to 200 pixels from top
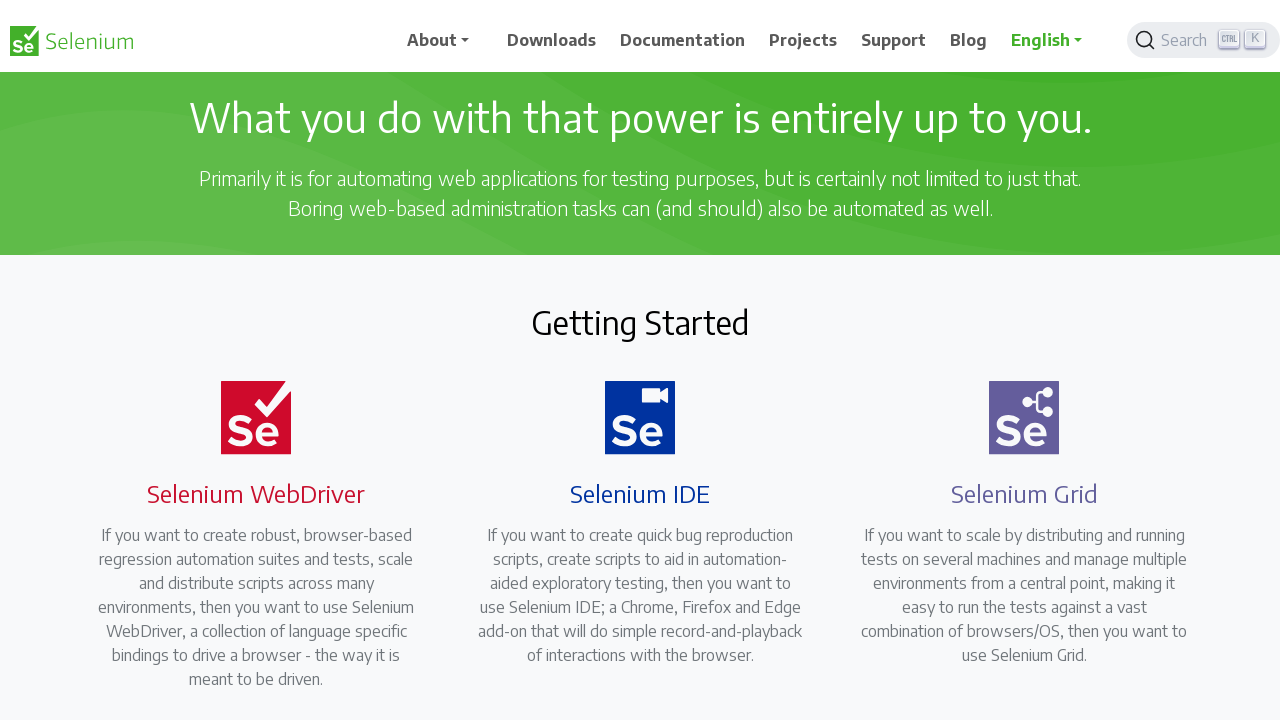

Scrolled back to top of page
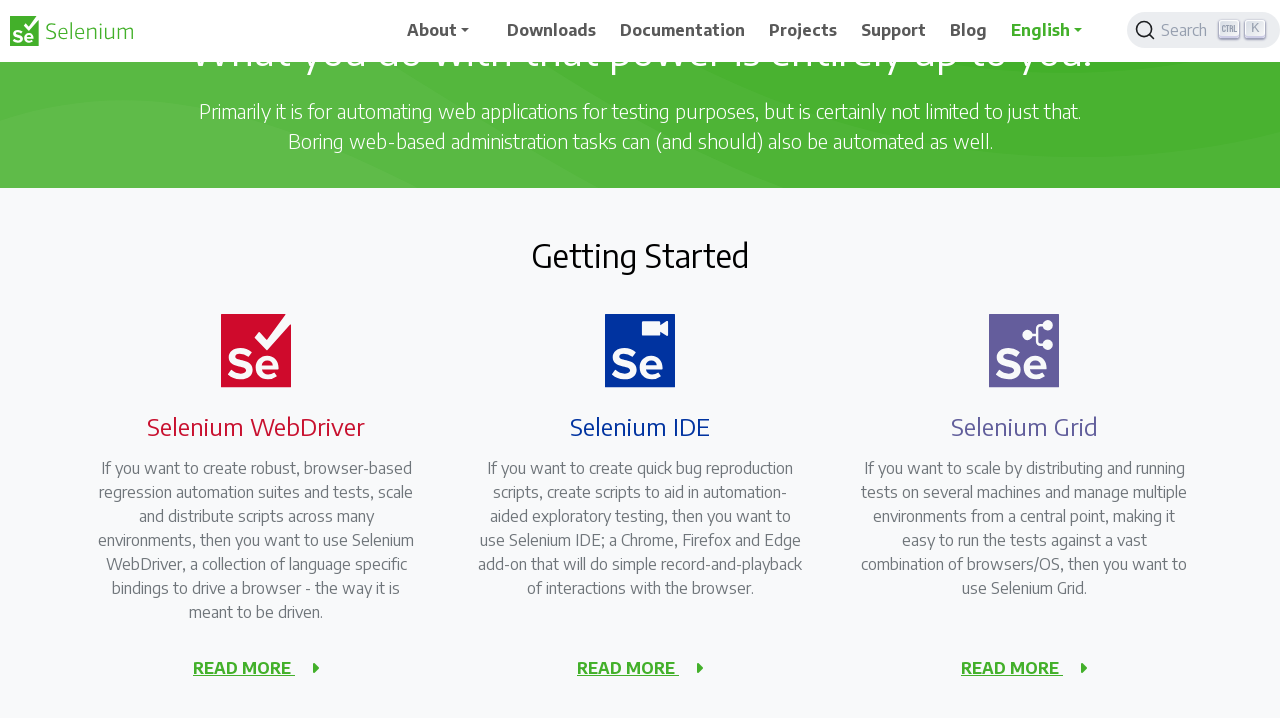

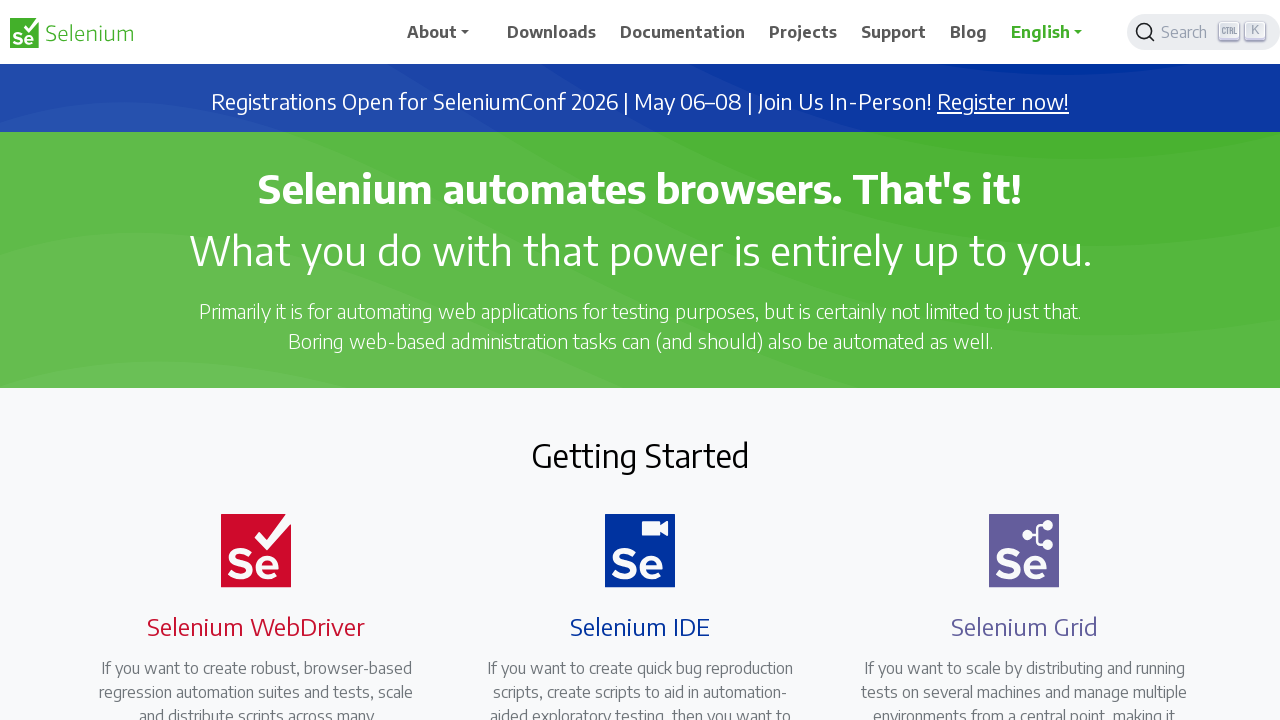